Tests clicking the file picker button on the iLovePDF Word to PDF conversion page to initiate file selection

Starting URL: https://www.ilovepdf.com/word_to_pdf

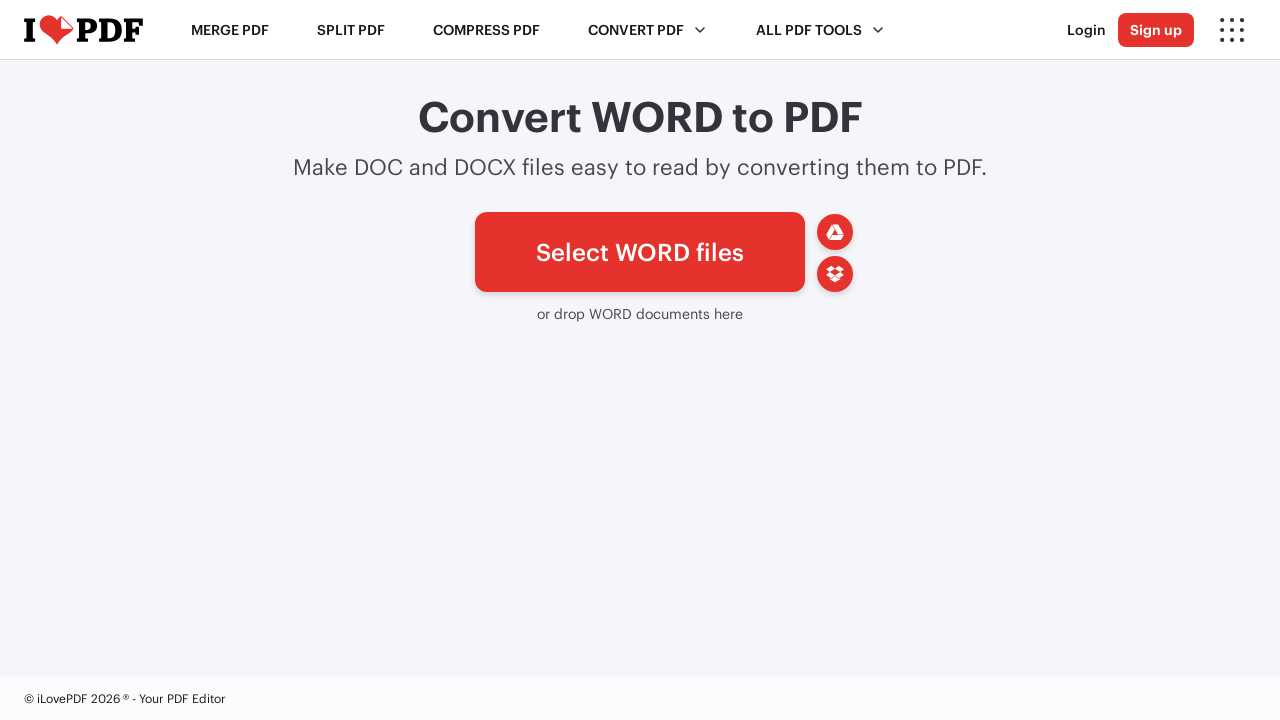

Waited 2 seconds for iLovePDF Word to PDF page to fully load
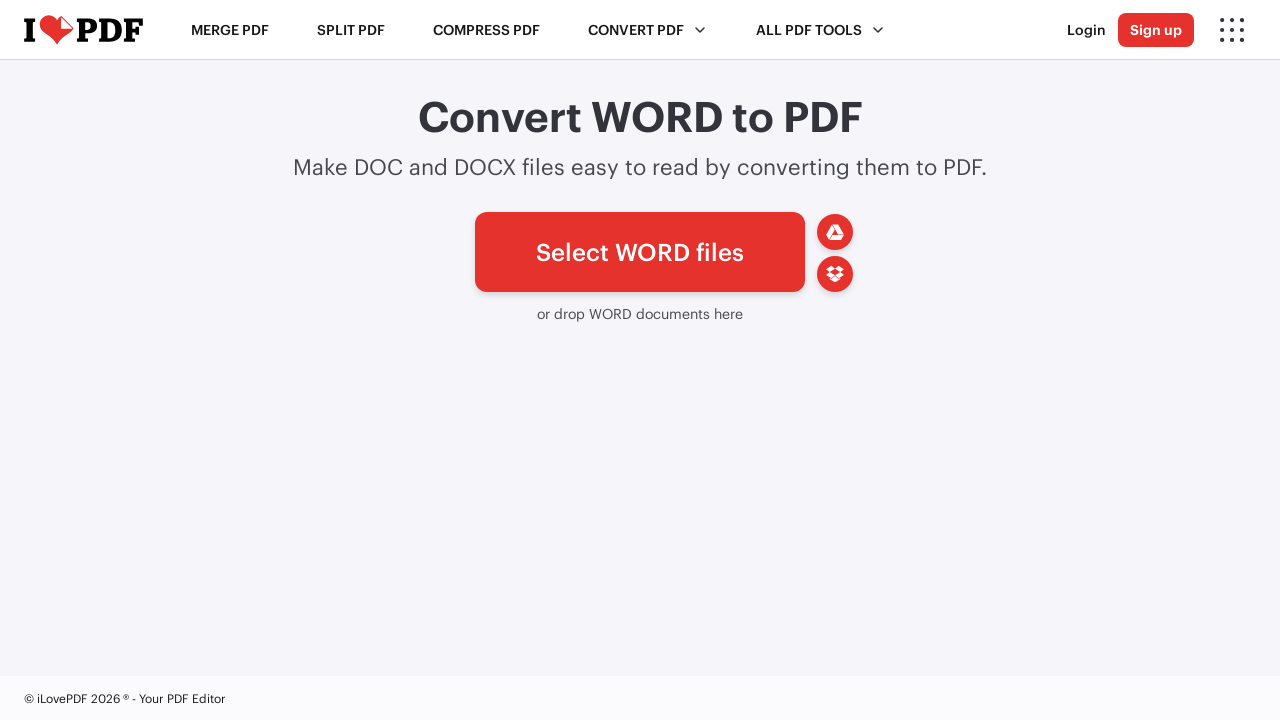

Clicked file picker button to initiate file selection dialog at (640, 252) on #pickfiles
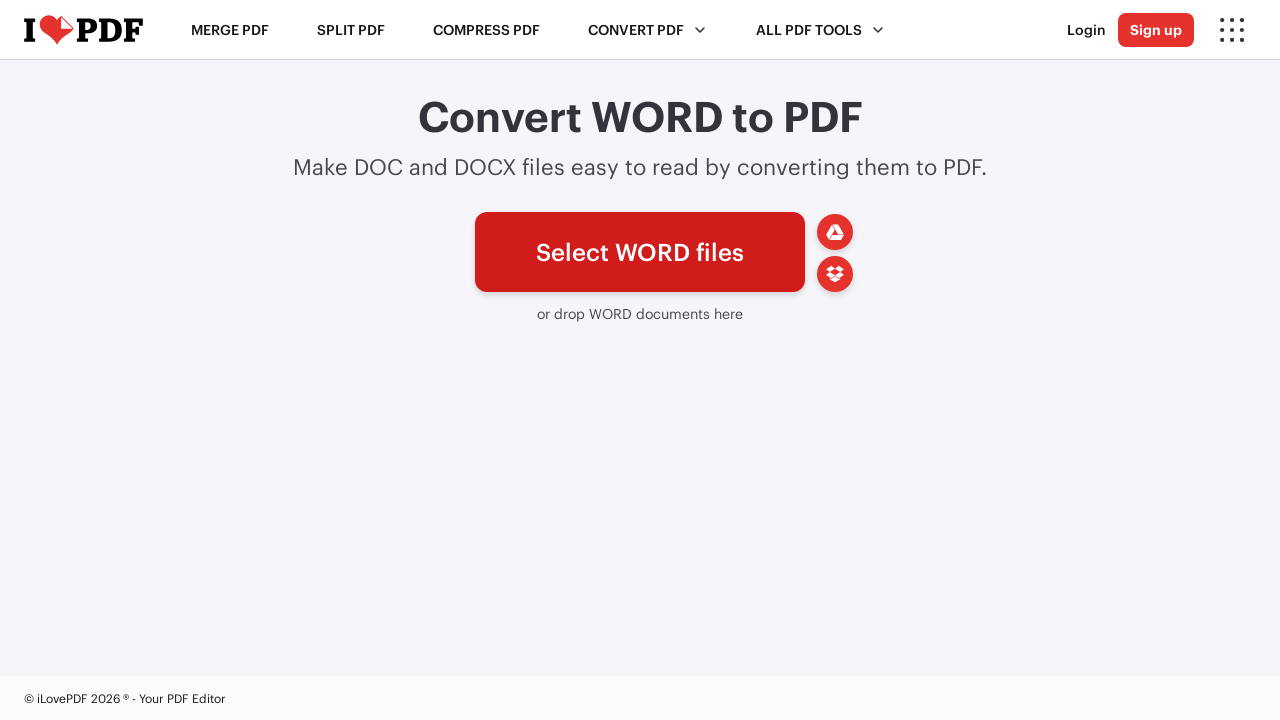

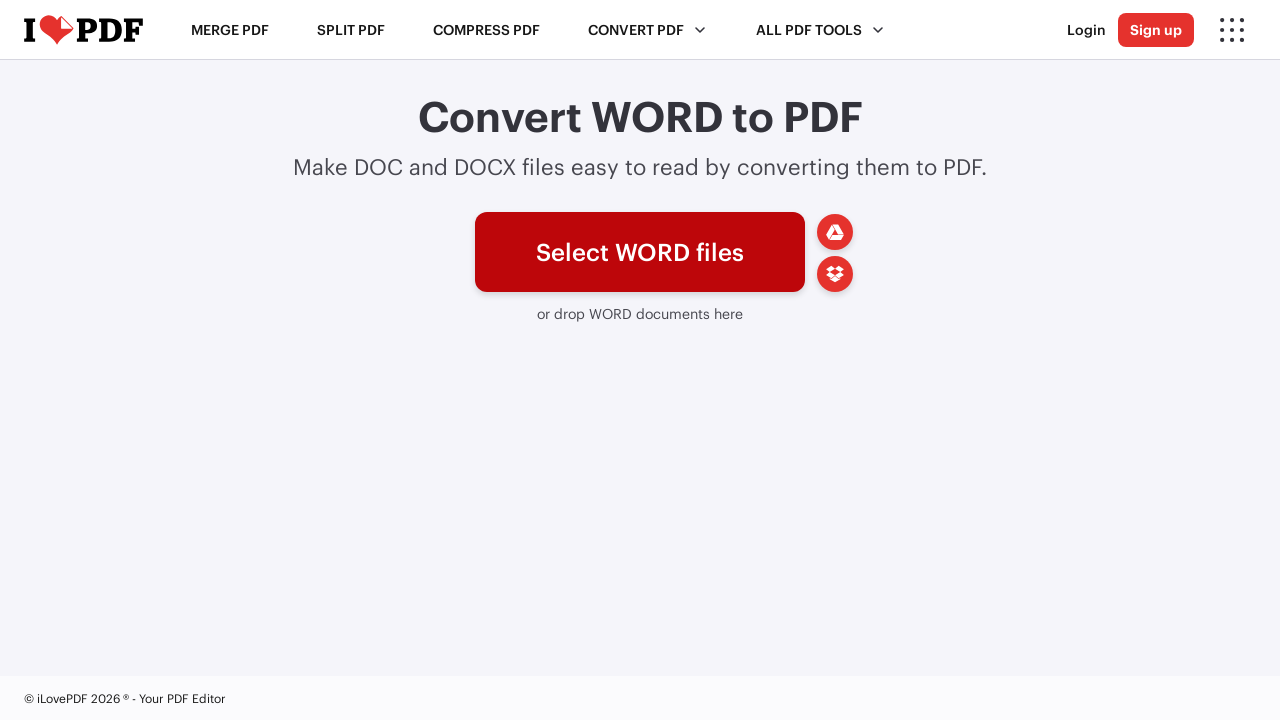